Tests JavaScript prompt alert by clicking the prompt button and dismissing the alert dialog

Starting URL: https://the-internet.herokuapp.com/javascript_alerts

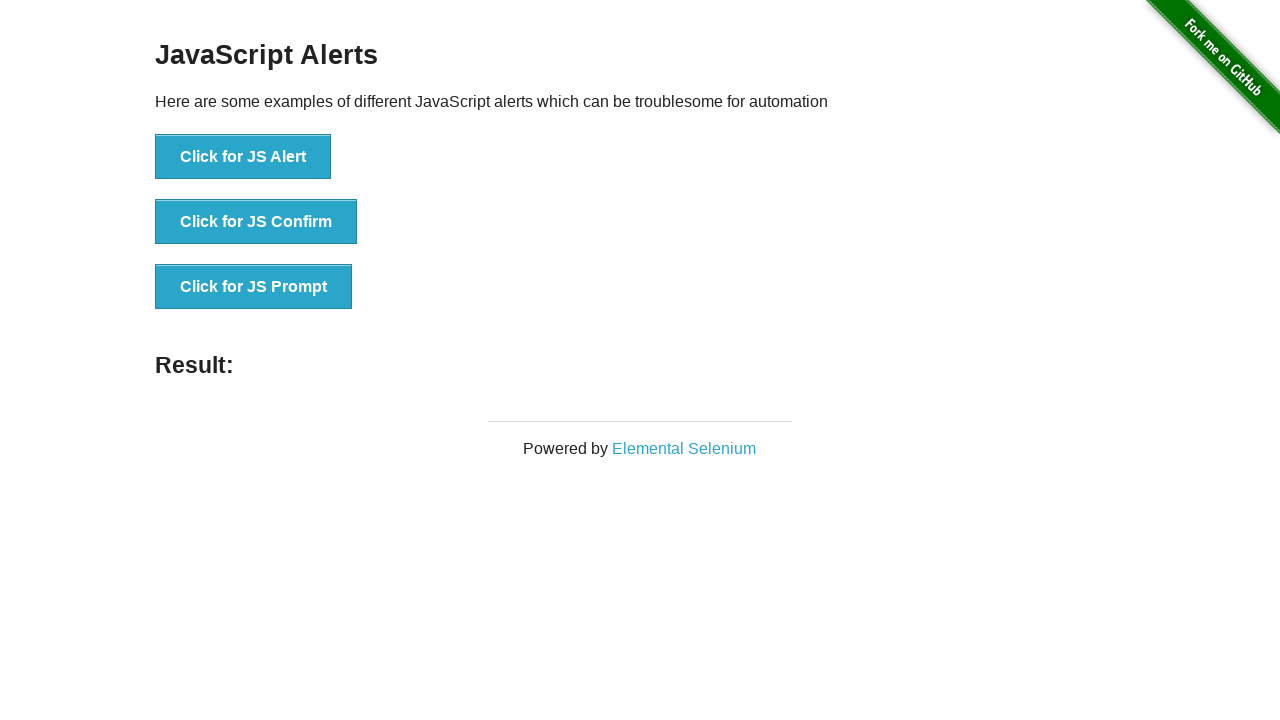

Set up dialog handler to dismiss prompt alerts
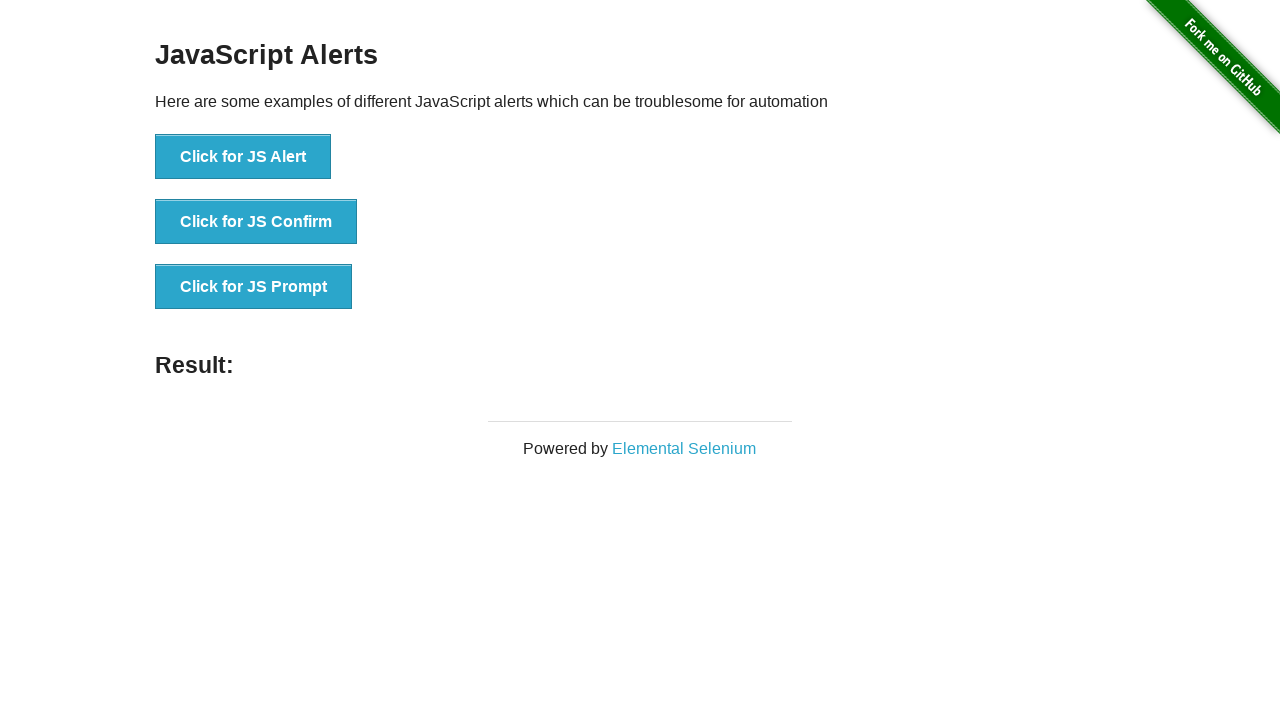

Clicked the JavaScript prompt button at (254, 287) on xpath=//button[@onclick='jsPrompt()']
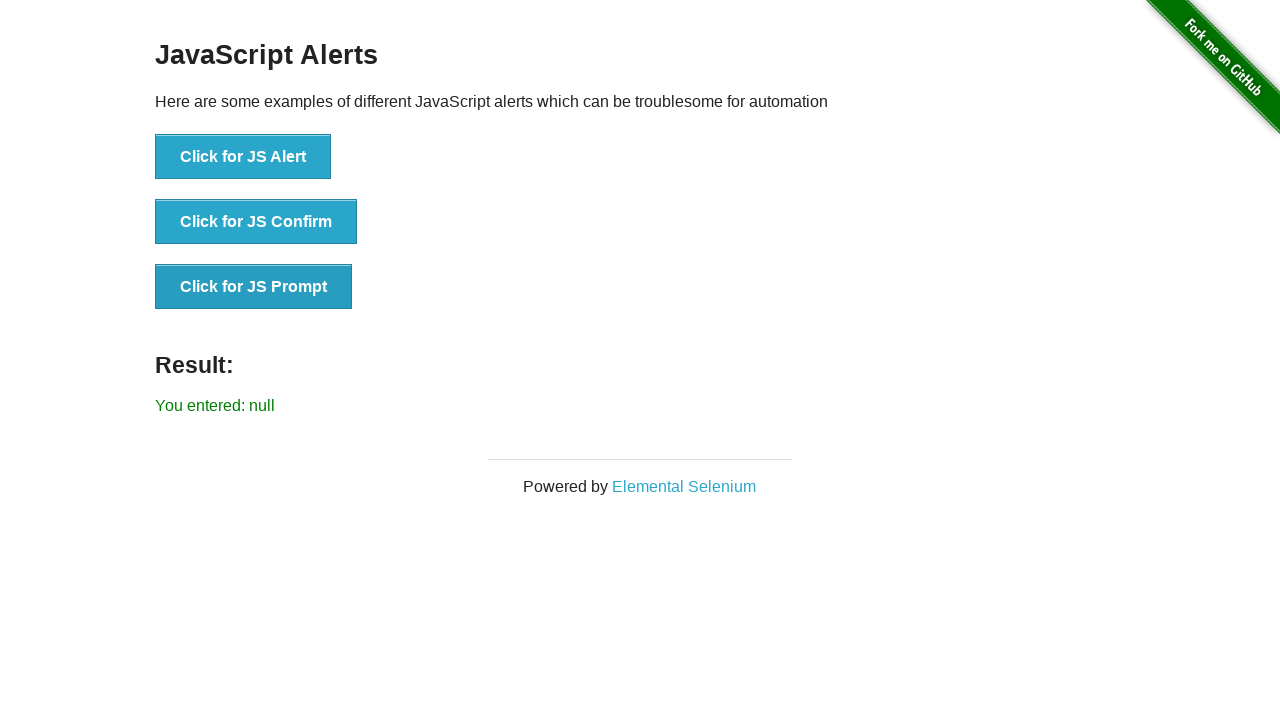

Prompt alert dismissed and result element loaded
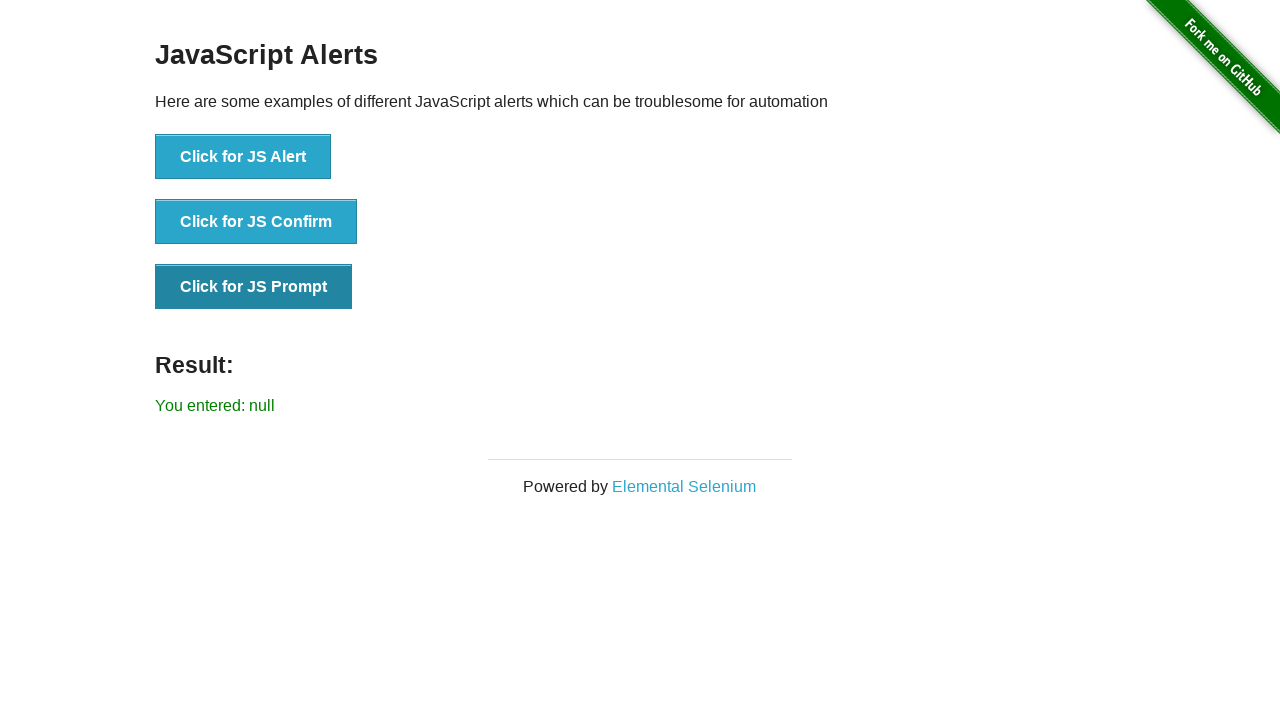

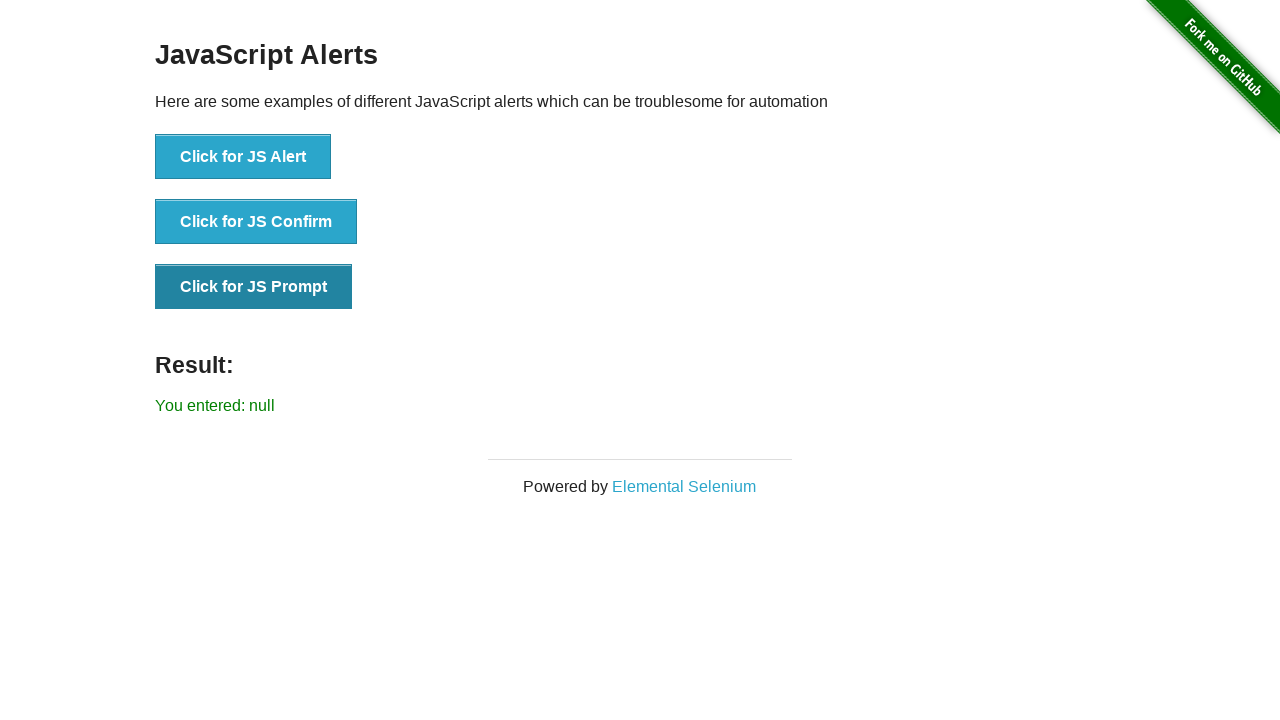